Tests multiple window handling by clicking a link to open a new window, switching to it to read content, then switching back to the parent window

Starting URL: https://the-internet.herokuapp.com/

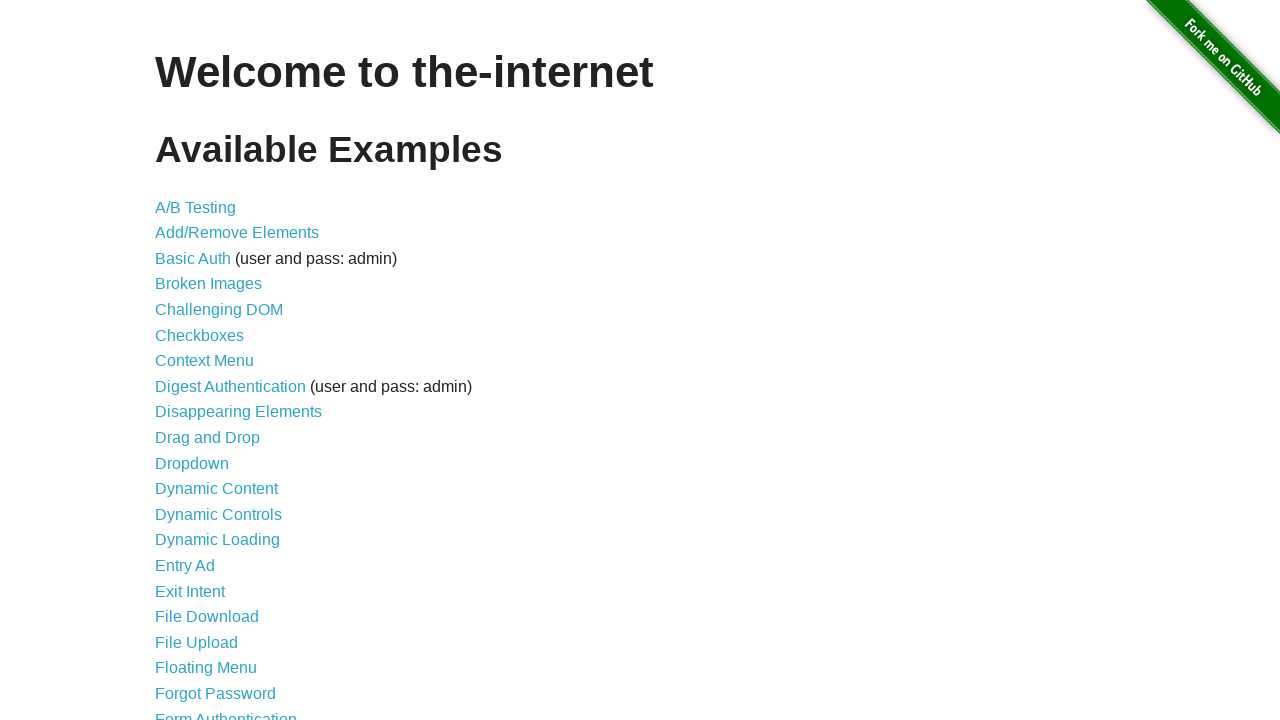

Clicked on 'Multiple Windows' link at (218, 369) on xpath=//a[text()='Multiple Windows']
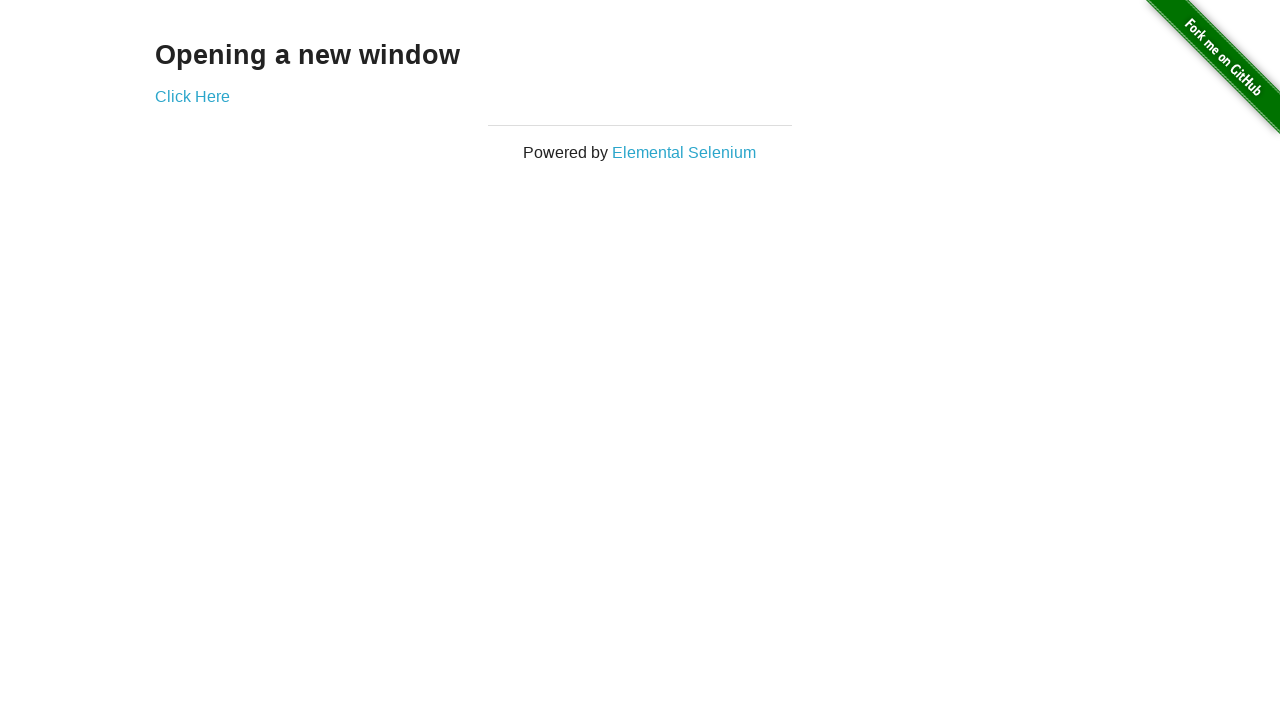

Waited for page to load - example section appeared
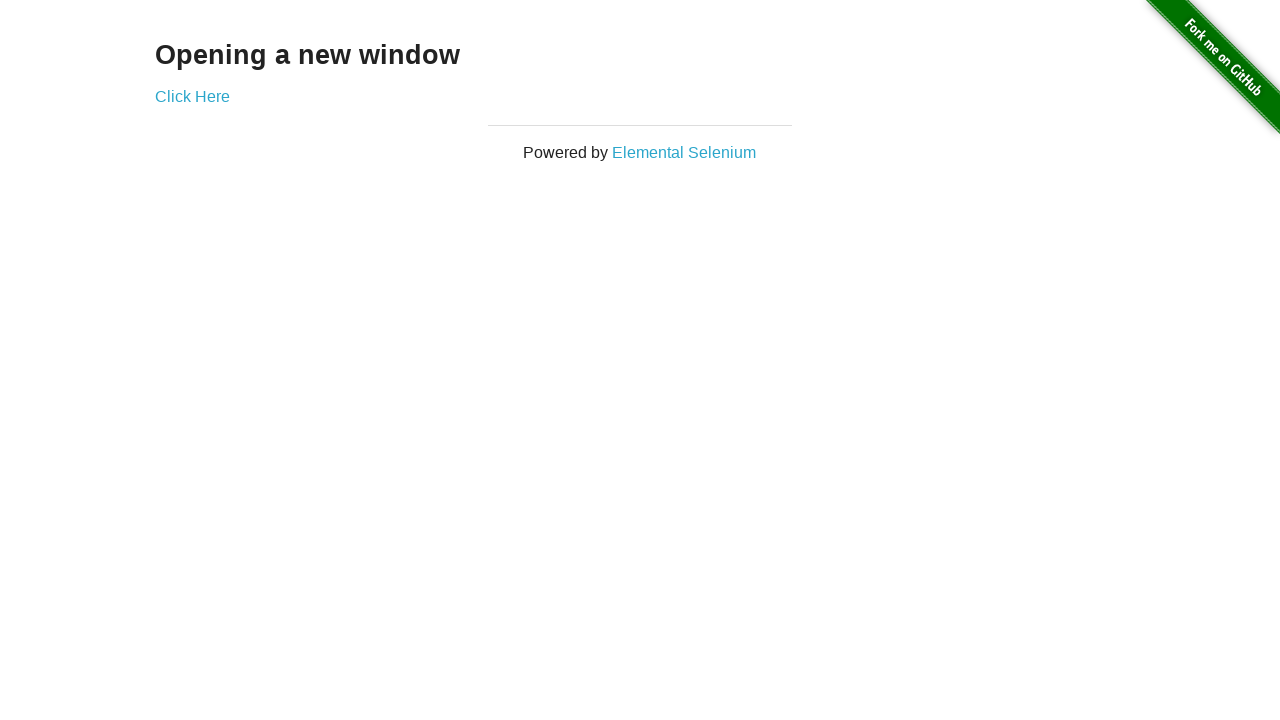

Clicked 'Click Here' link to open new window at (192, 96) on xpath=//a[text()='Click Here']
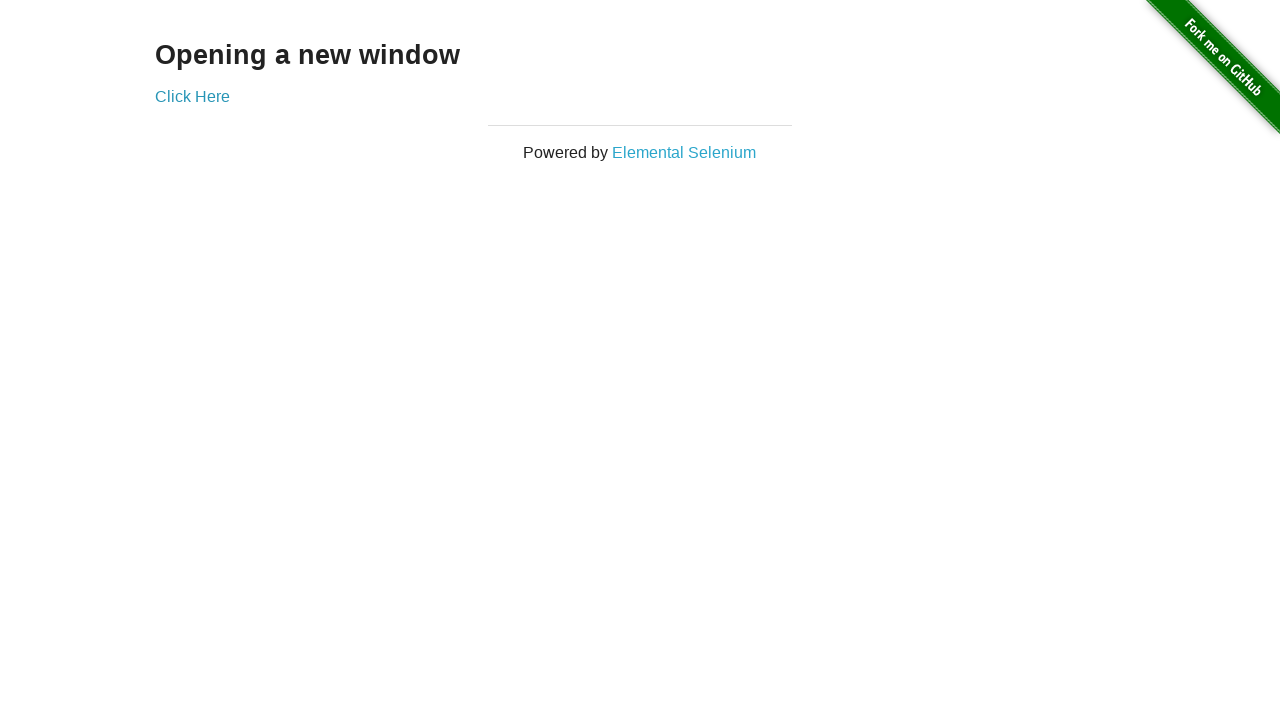

New window opened and loaded
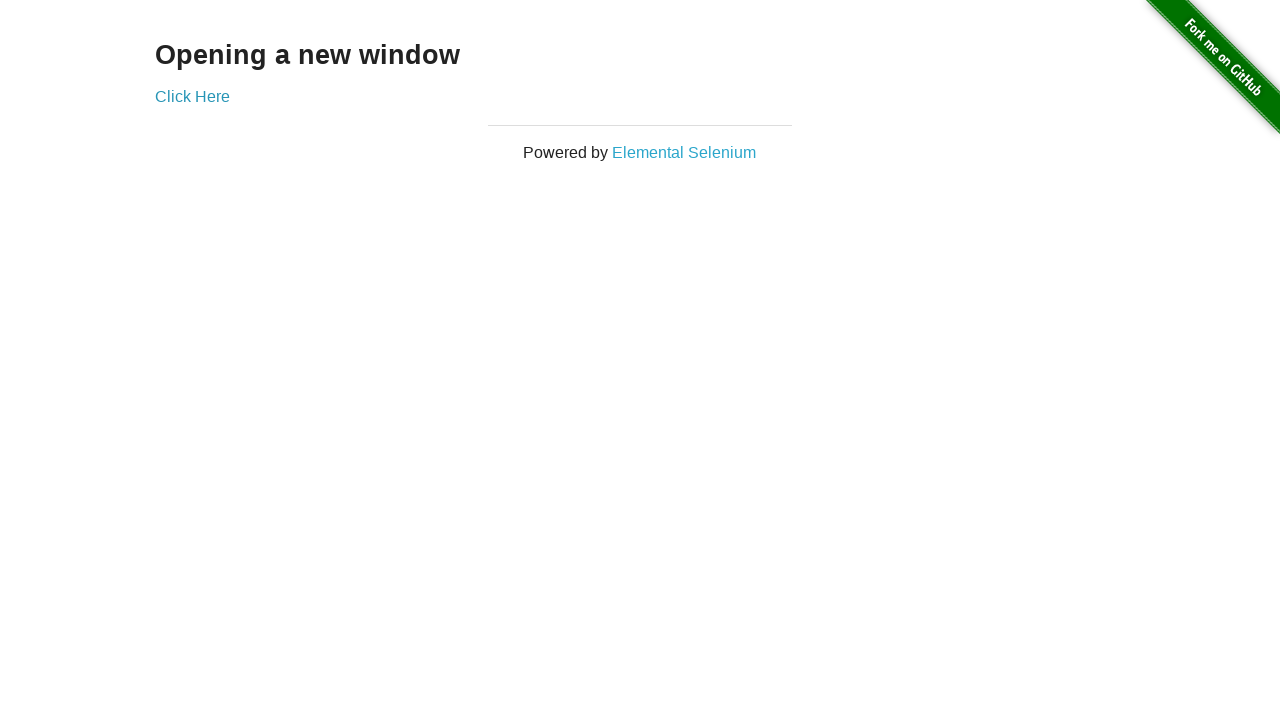

Read text from child window: 'New Window'
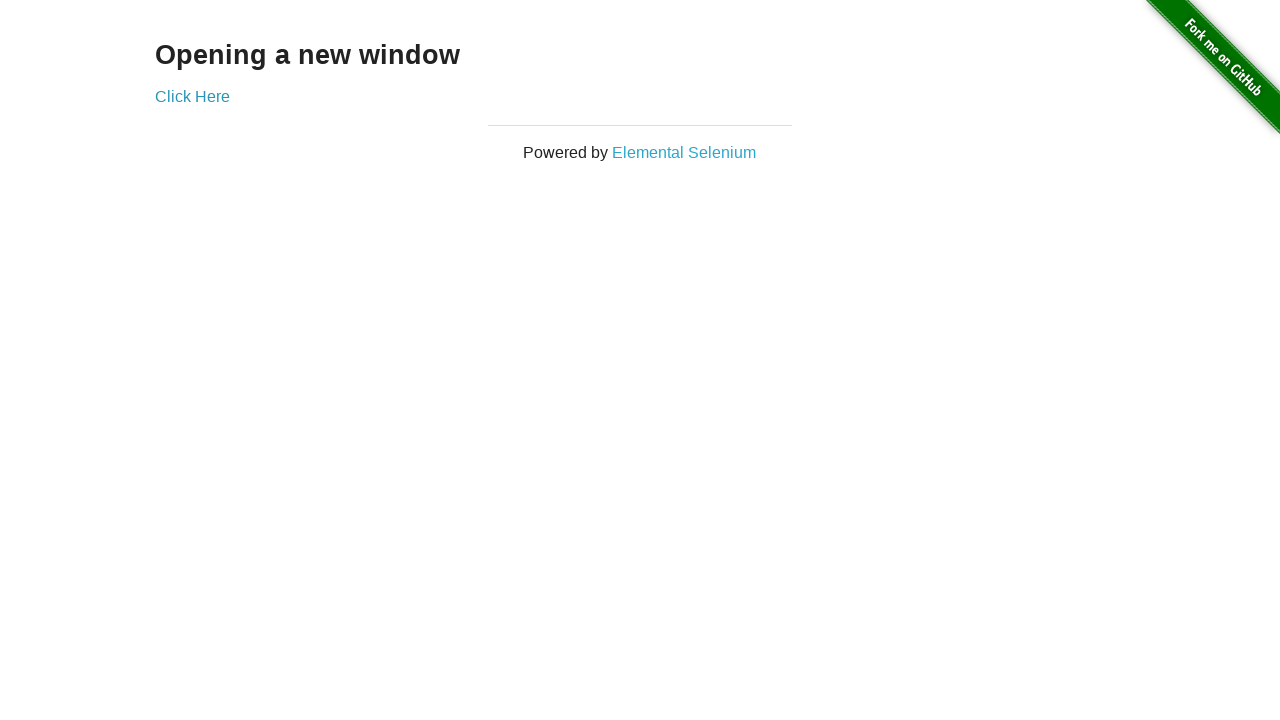

Read text from parent window: 'Opening a new window'
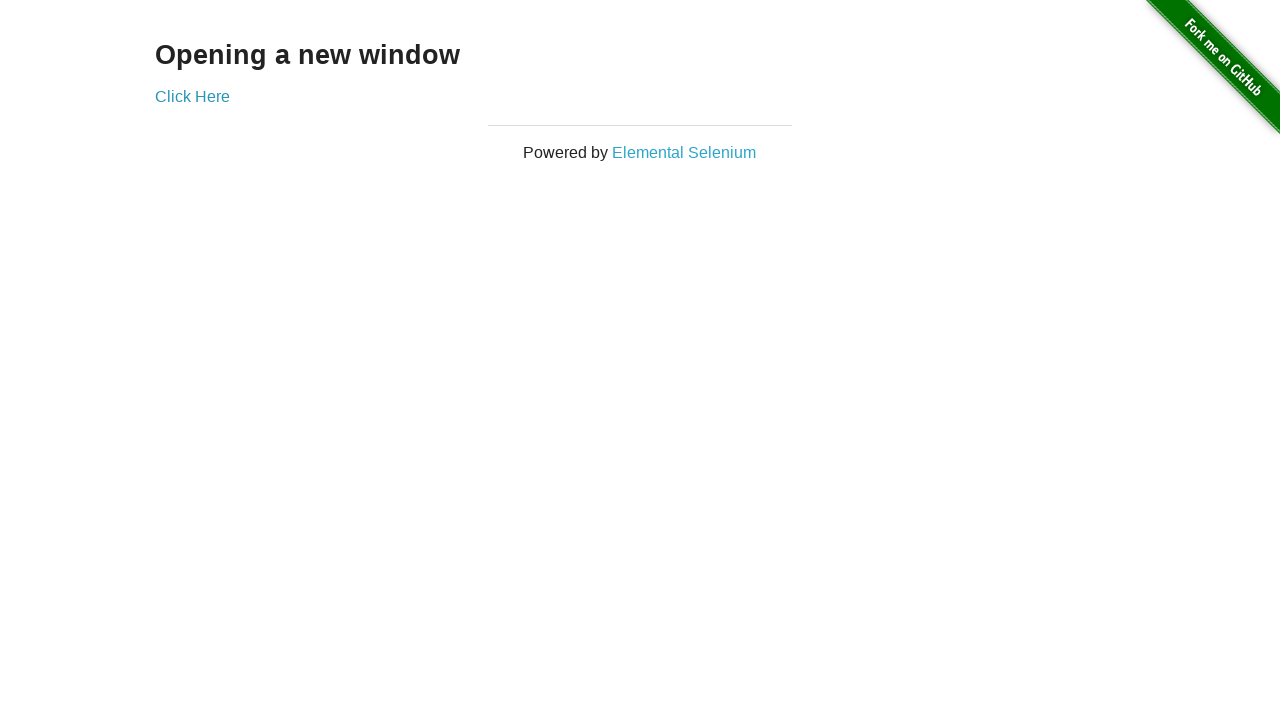

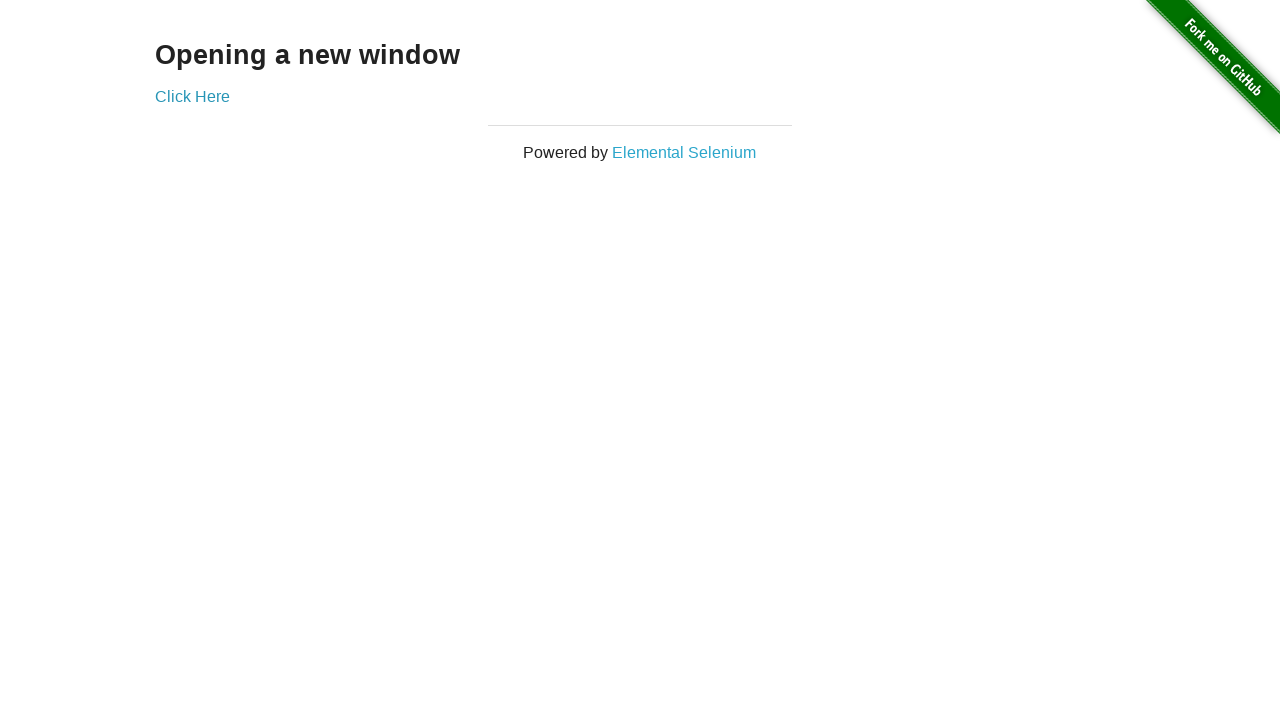